Tests the demo automation site by entering an email address and clicking the enter button to navigate to the registration page

Starting URL: http://demo.automationtesting.in/Index.html

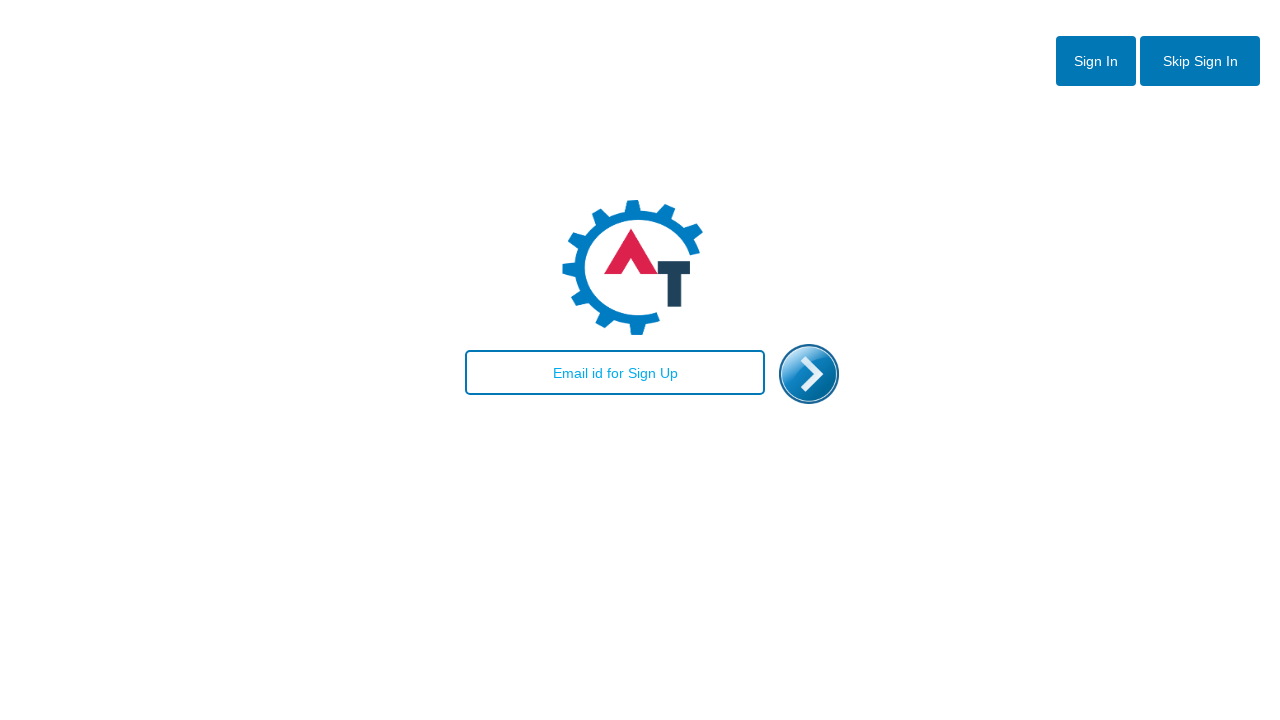

Filled email field with 'qa.tester@validate.io' on #email
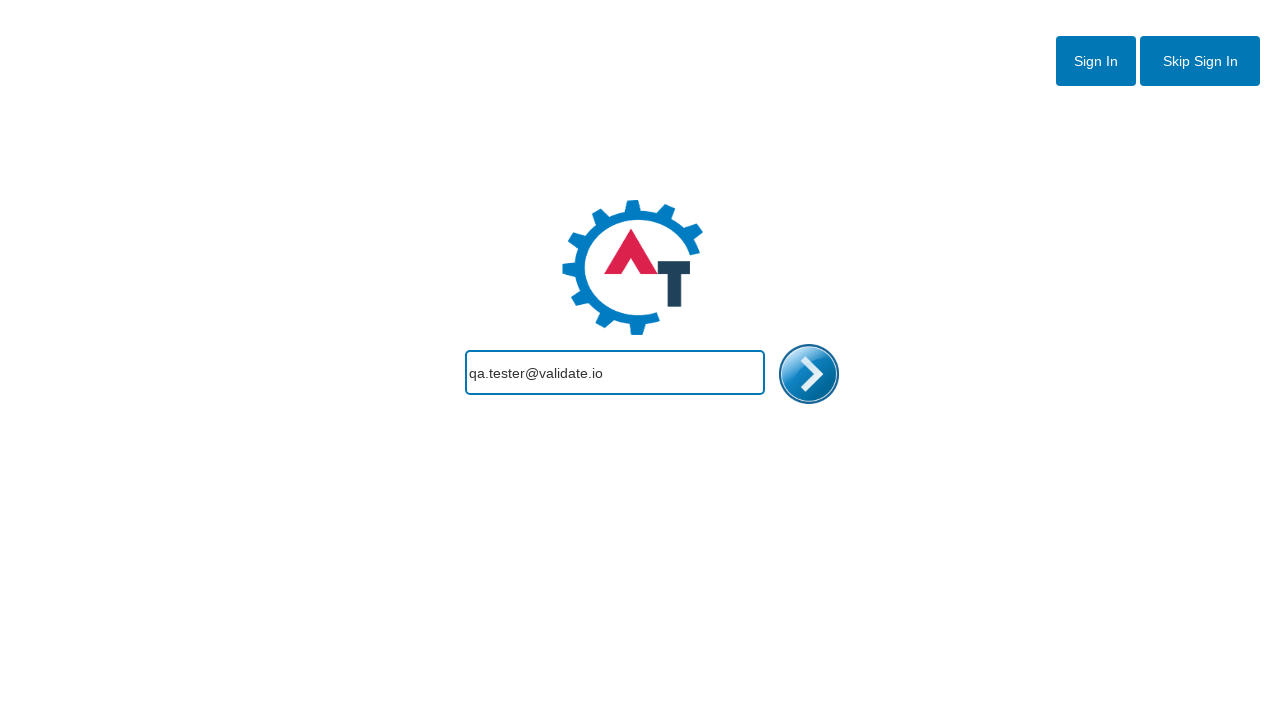

Clicked enter button to navigate to registration page at (809, 374) on #enterimg
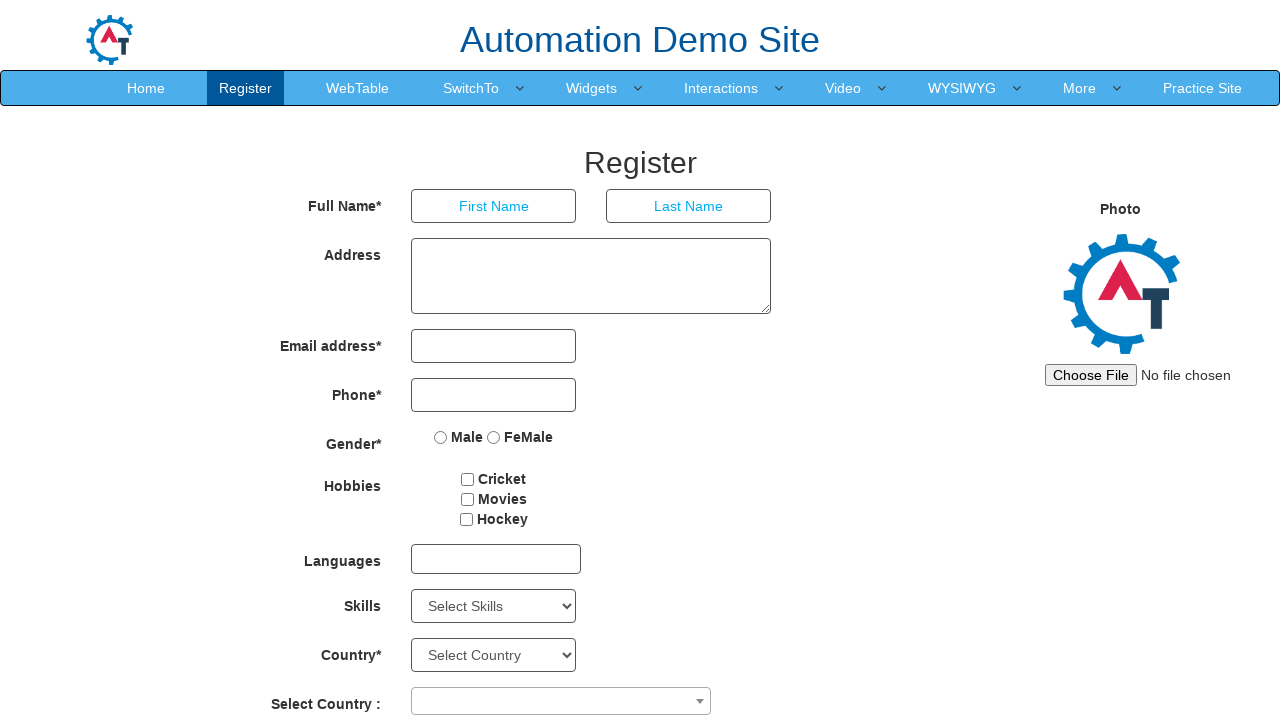

Registration page loaded successfully
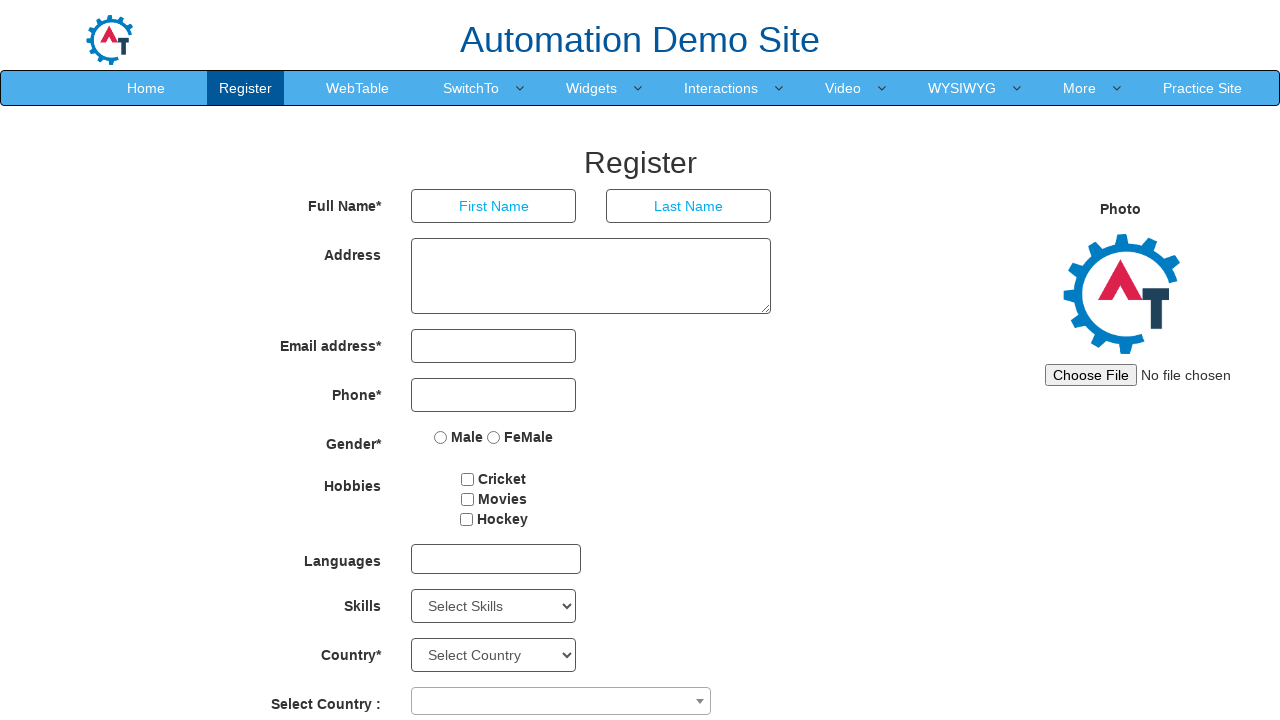

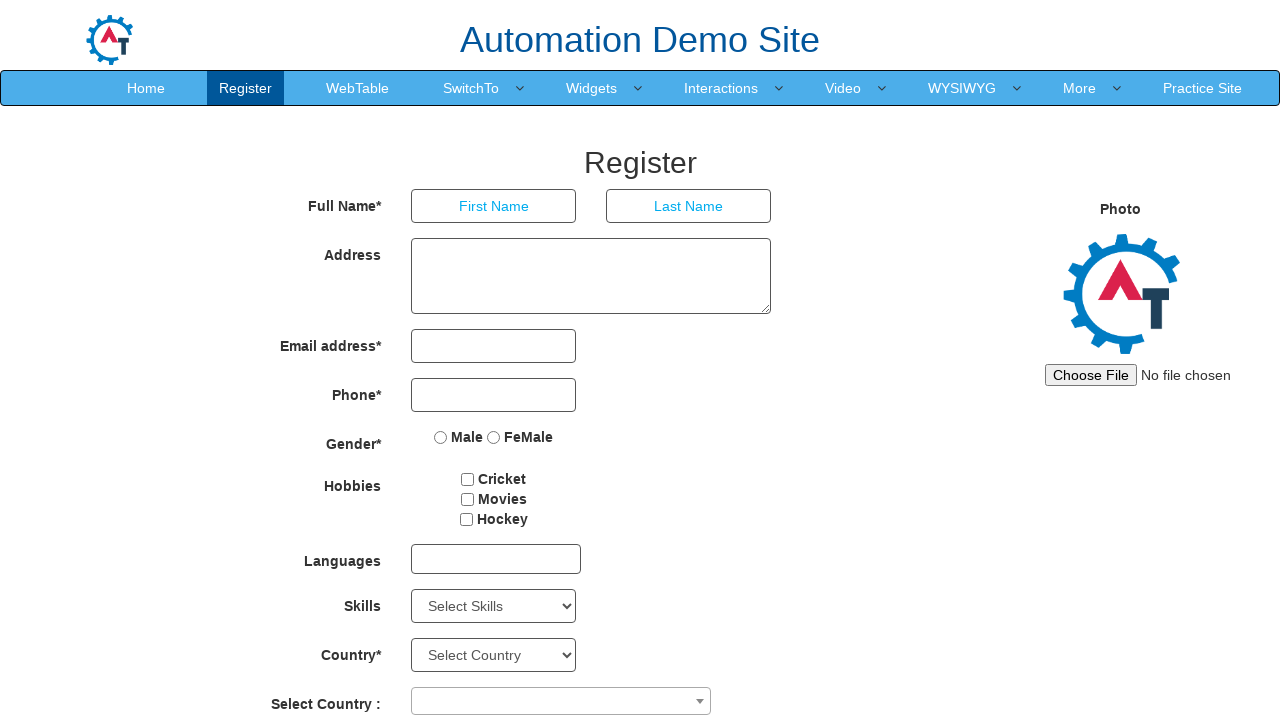